Tests the Text Box form on DemoQA by navigating through the Elements section and filling out a form with name, email, current address, and permanent address fields.

Starting URL: https://demoqa.com/

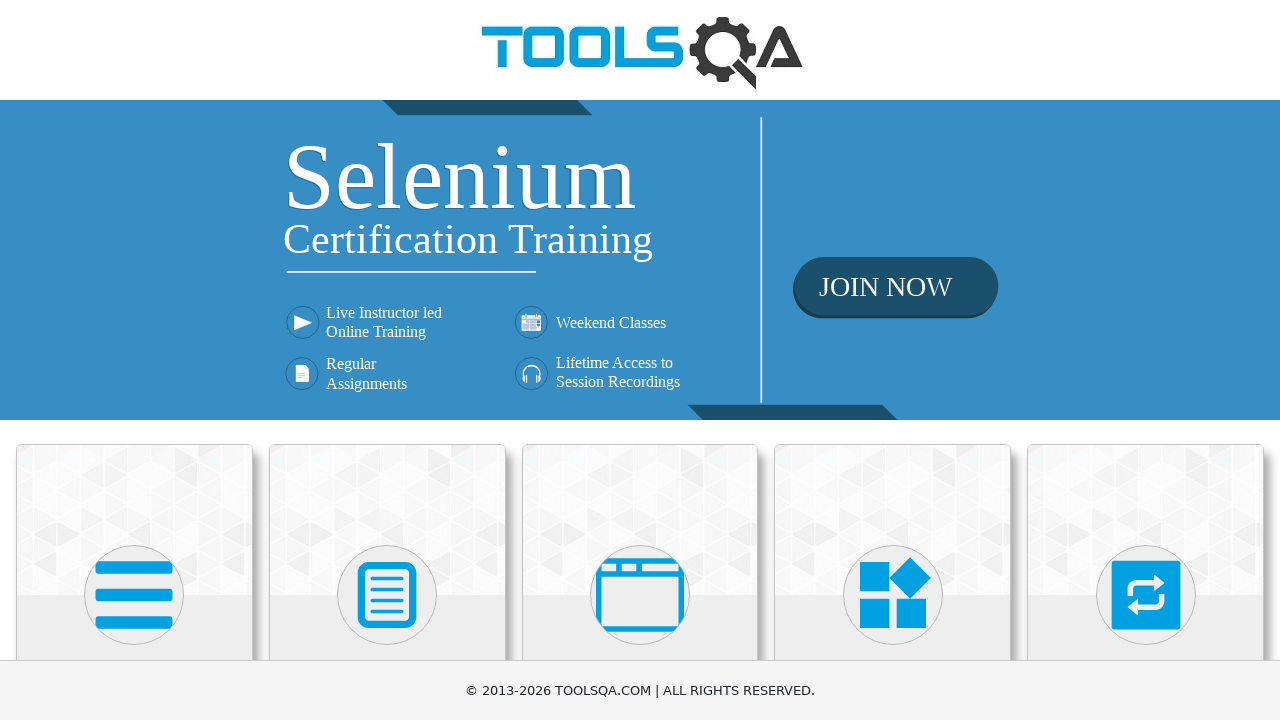

Clicked on Elements card at (134, 360) on xpath=//h5[text()='Elements']
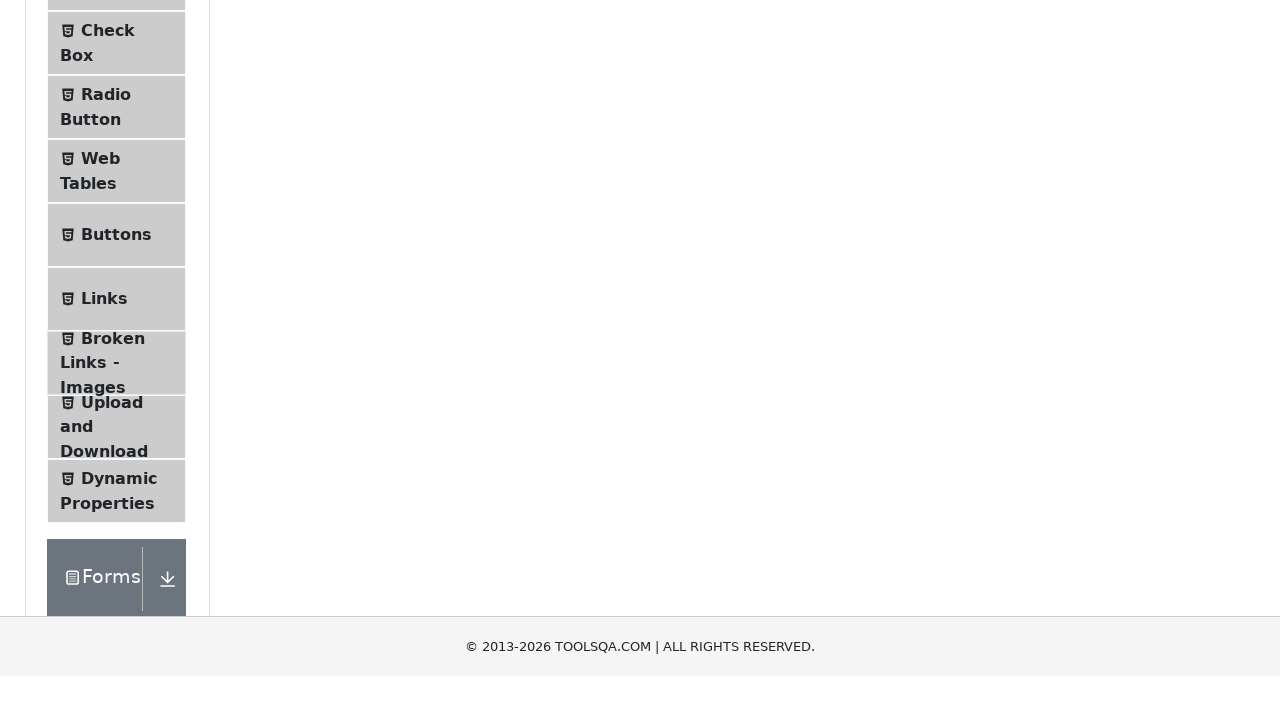

Clicked on Text Box menu item at (119, 261) on xpath=//*[text()='Text Box']
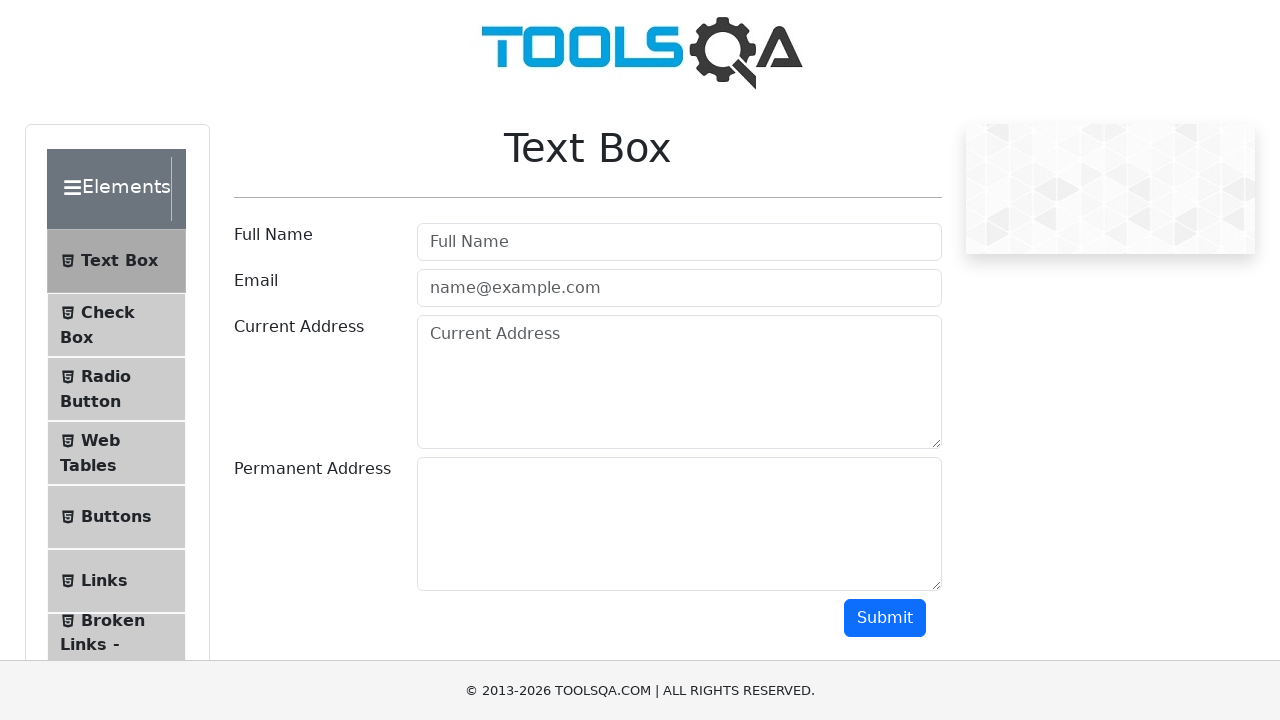

Filled Full Name field with 'Maria Rodriguez' on #userName
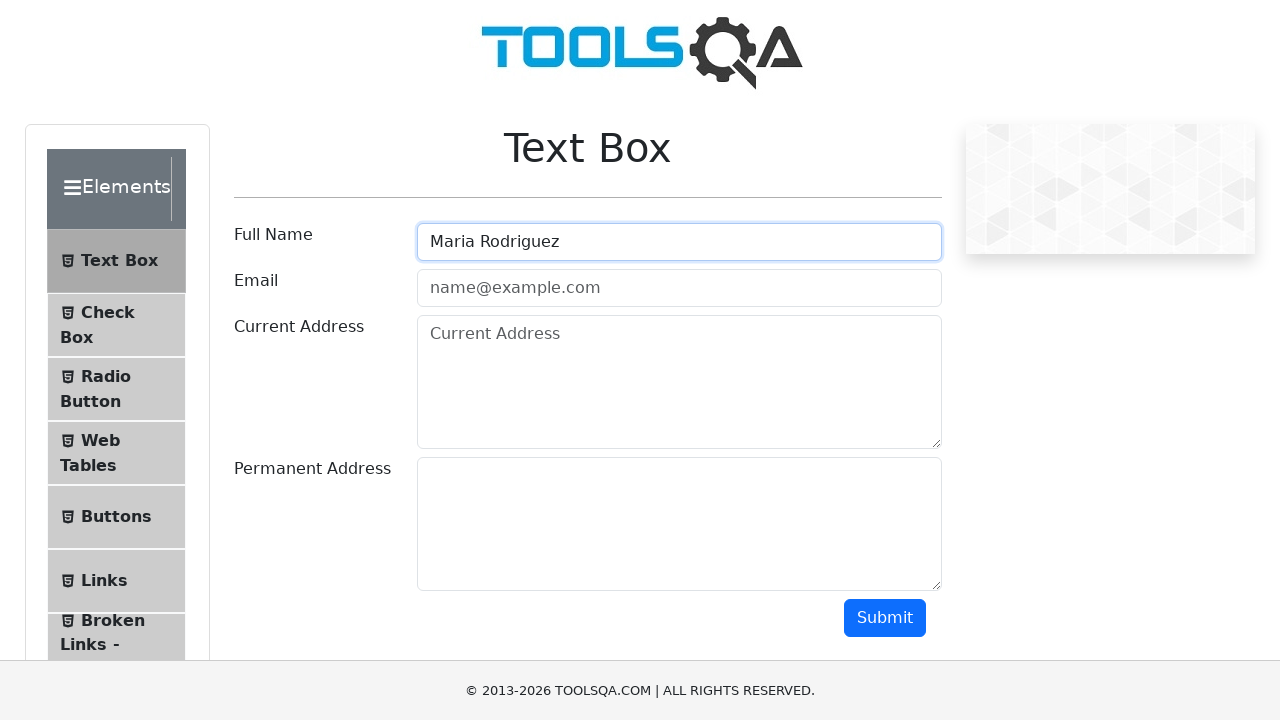

Filled Email field with 'maria.rodriguez@testmail.com' on #userEmail
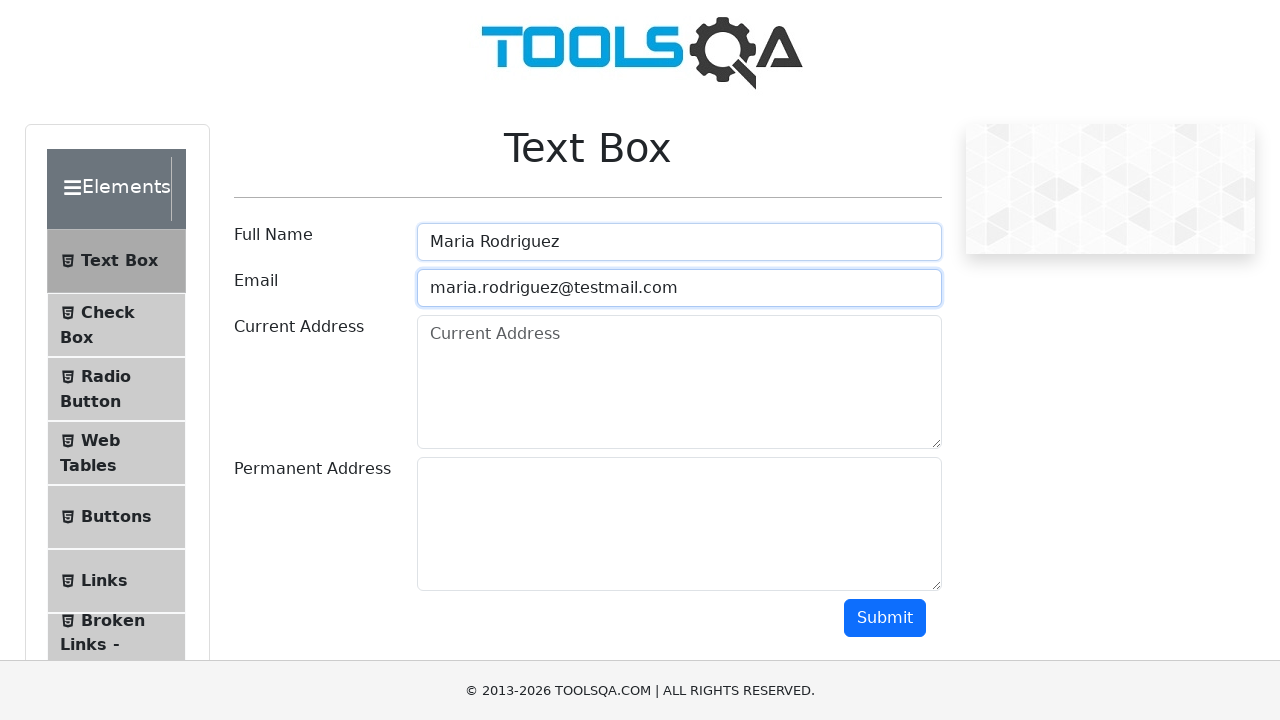

Filled Current Address field with '123 Main Street, Apt 4B, New York, NY 10001' on #currentAddress
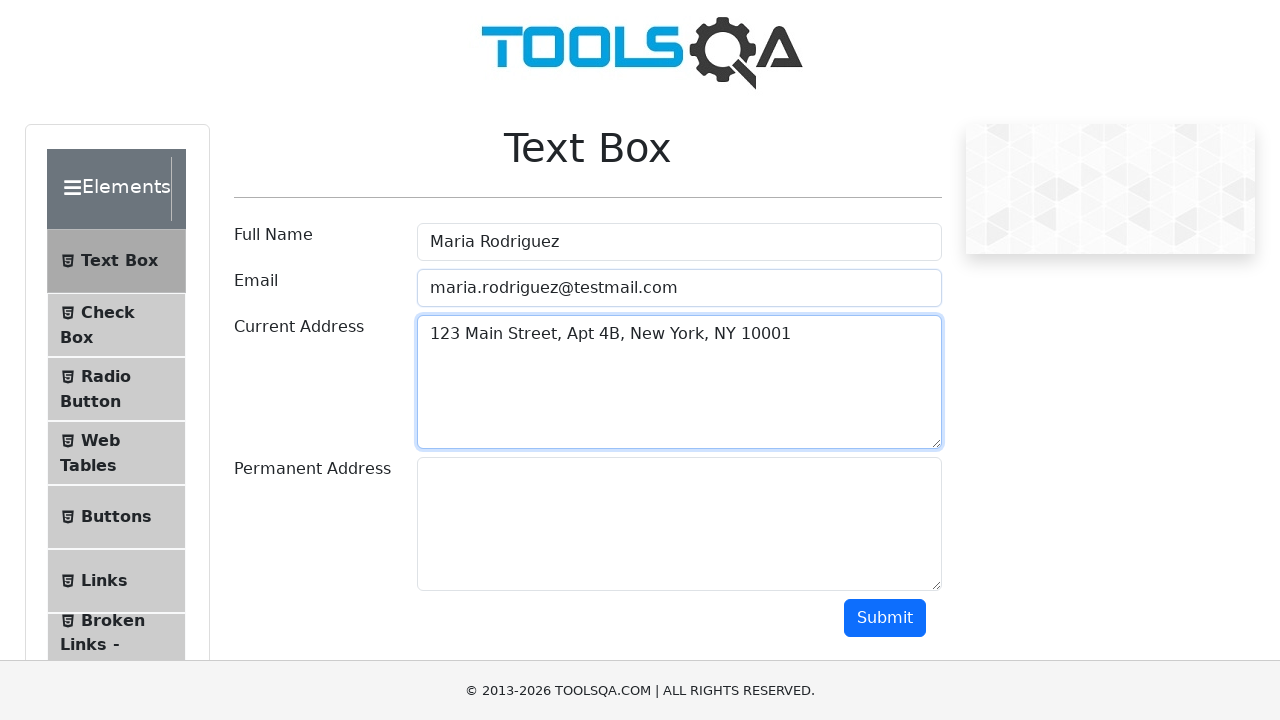

Filled Permanent Address field with '456 Oak Avenue, Suite 200, Los Angeles, CA 90001' on #permanentAddress
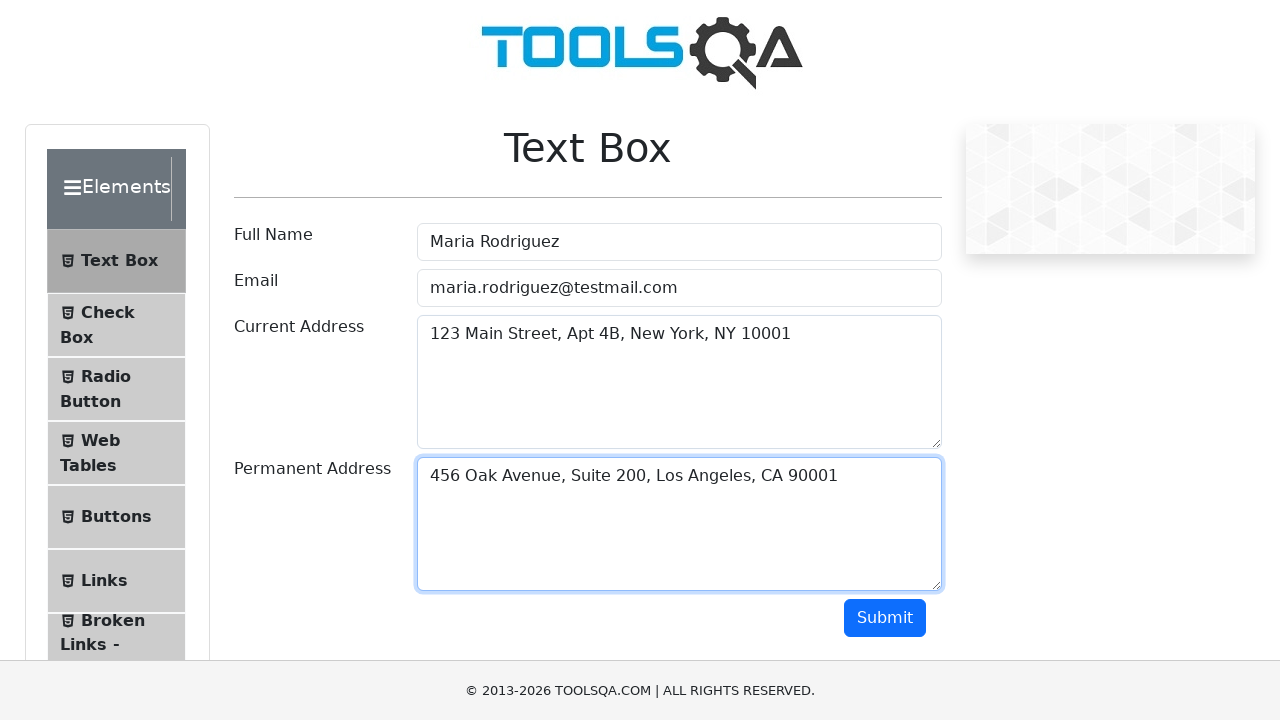

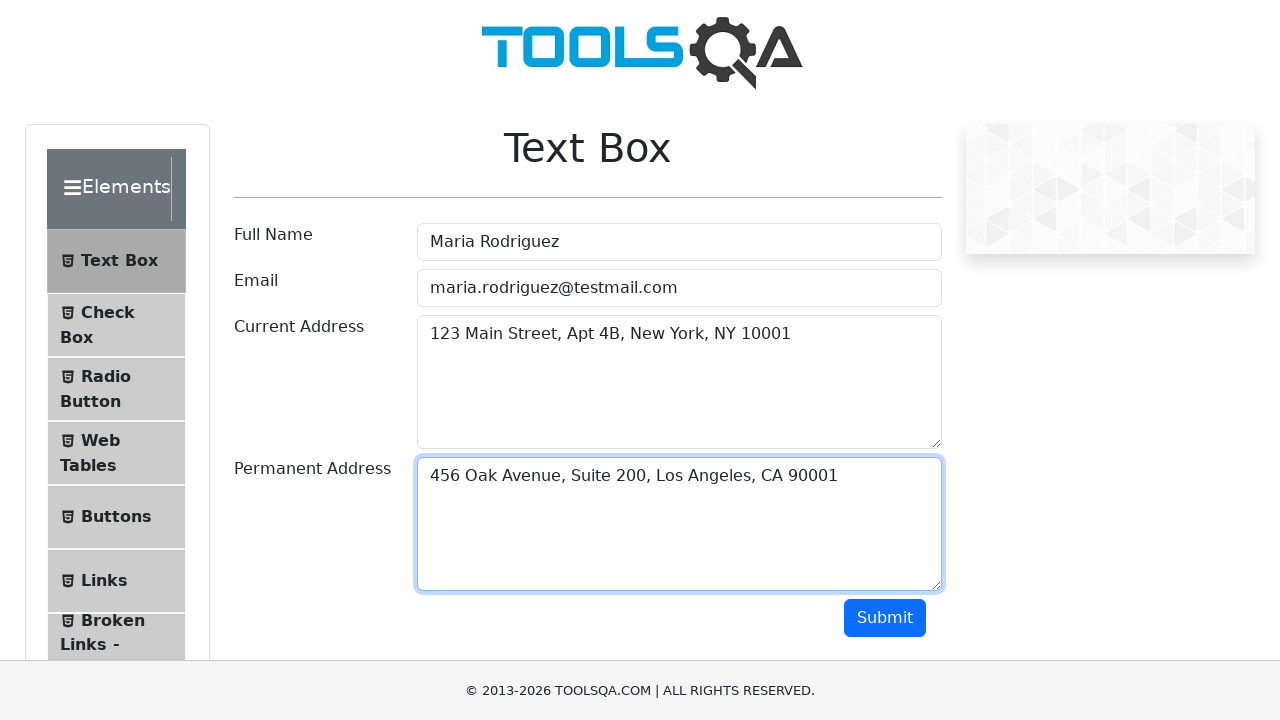